Navigates to W3Schools homepage and clicks on multiple "Try it Yourself" links to open editor examples

Starting URL: https://www.w3schools.com

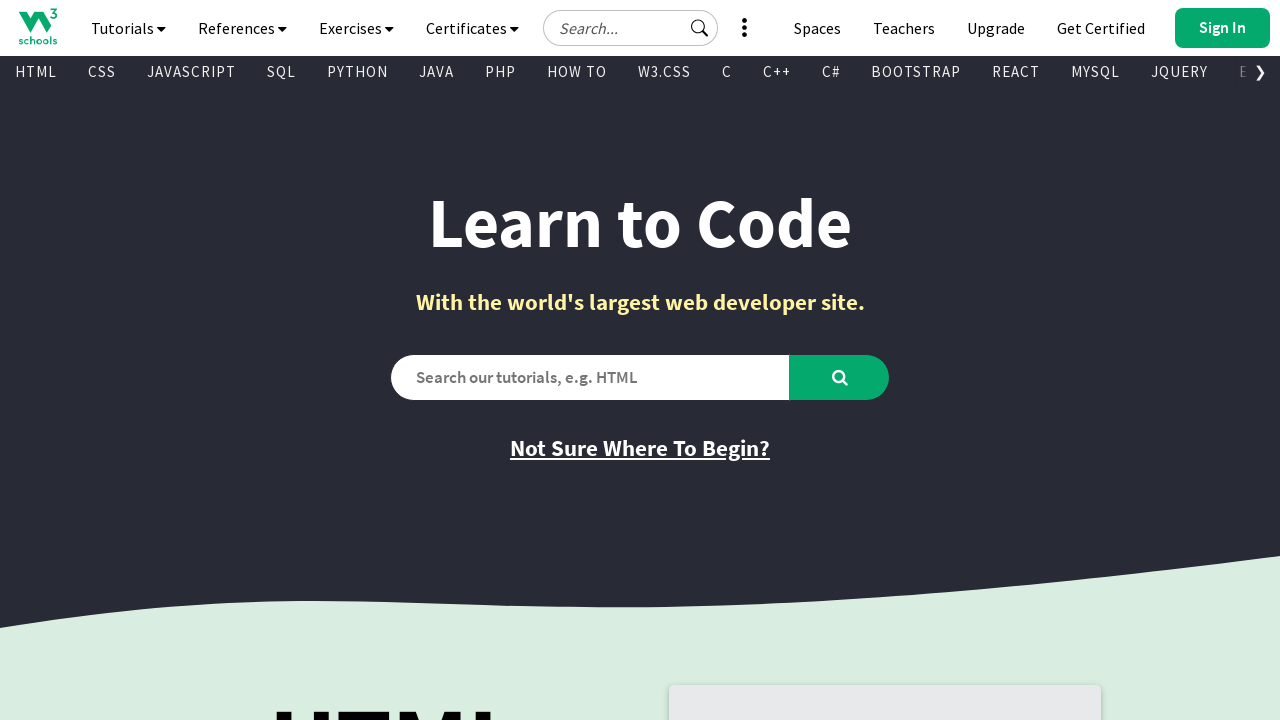

Clicked first 'Try it Yourself' link at (785, 360) on text=Try it Yourself
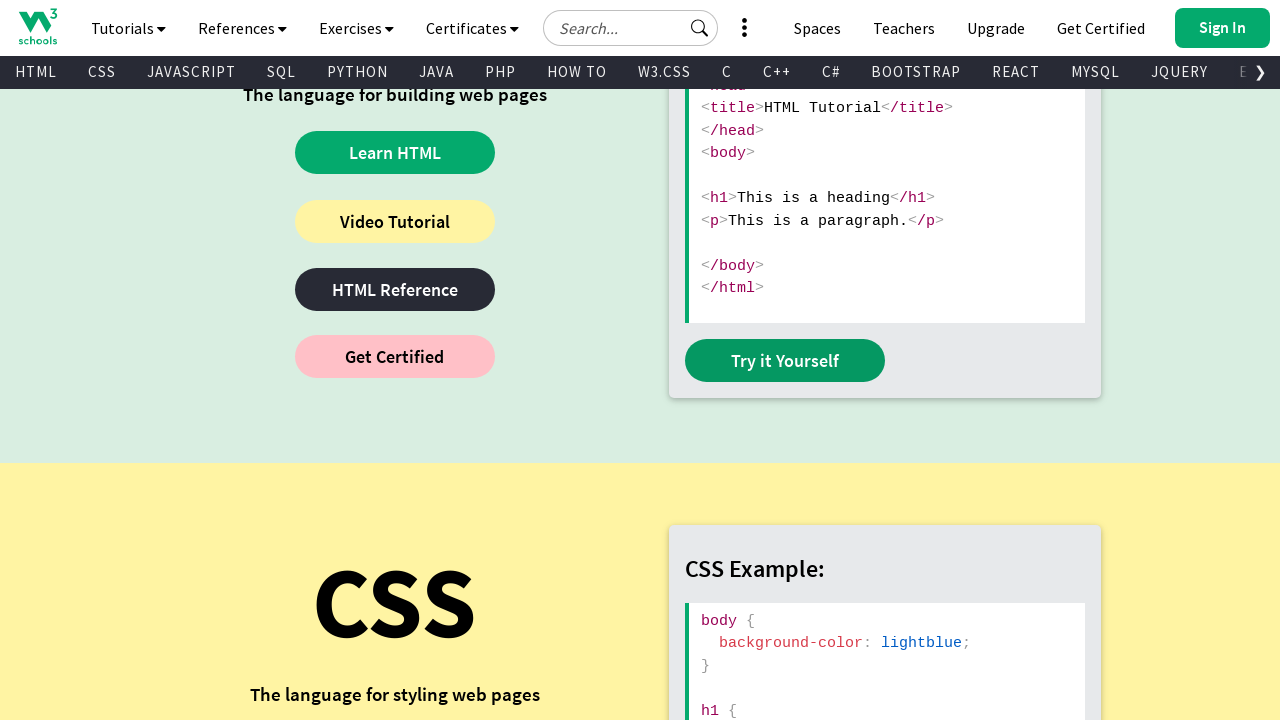

First editor example page loaded (domcontentloaded)
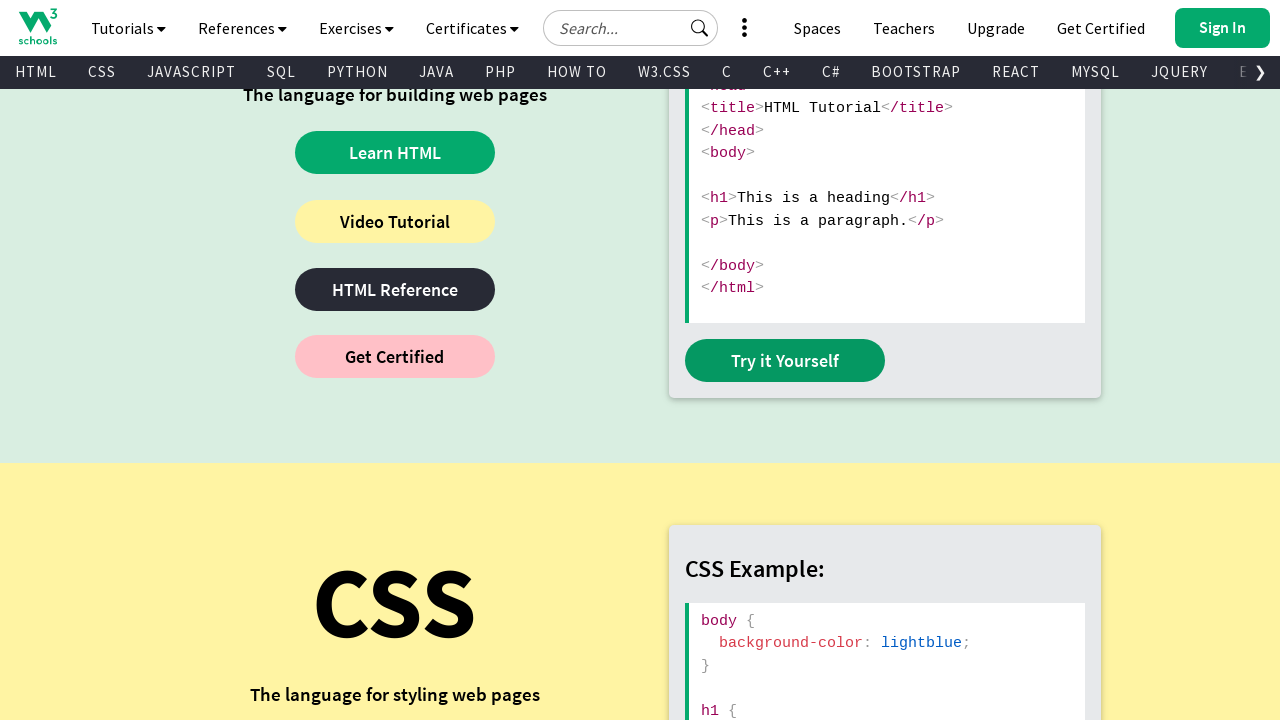

Clicked second 'Try it Yourself' link at (785, 360) on text=Try it Yourself
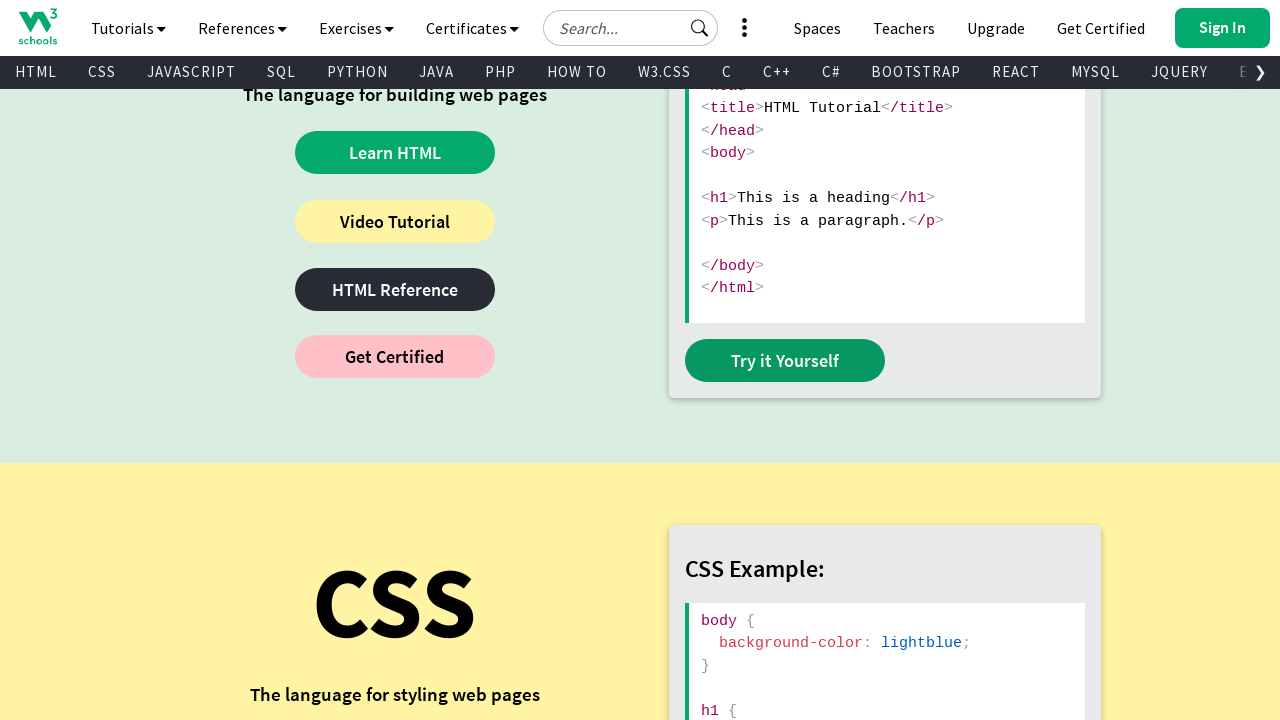

Second editor example page loaded (domcontentloaded)
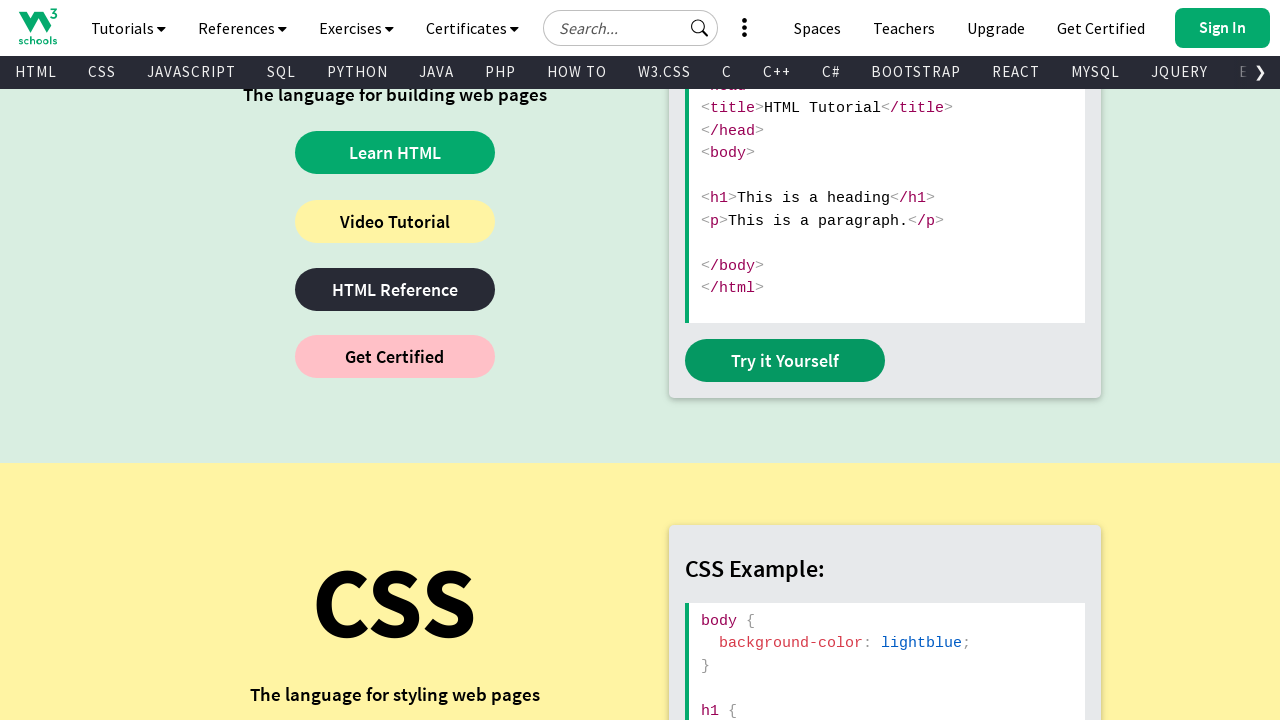

Clicked third 'Try it Yourself' link at (785, 360) on text=Try it Yourself
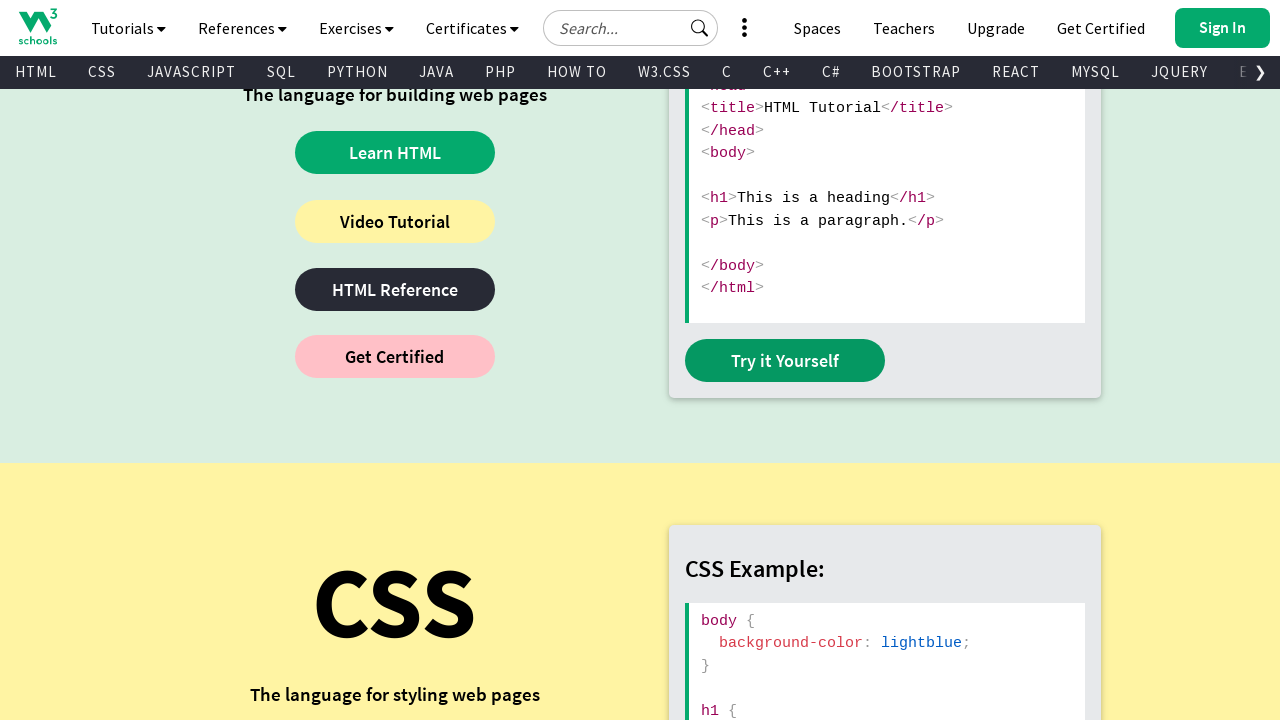

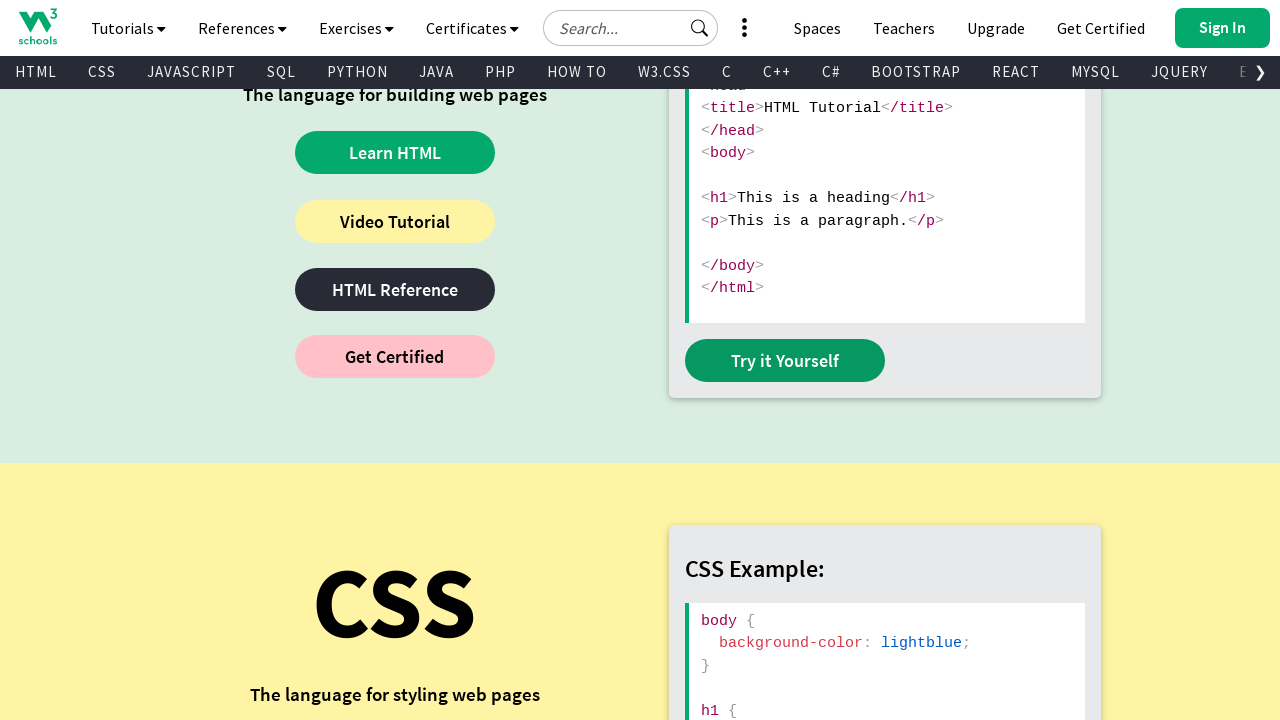